Tests the train route search functionality on erail.in by entering source and destination station codes and submitting the search

Starting URL: https://erail.in/

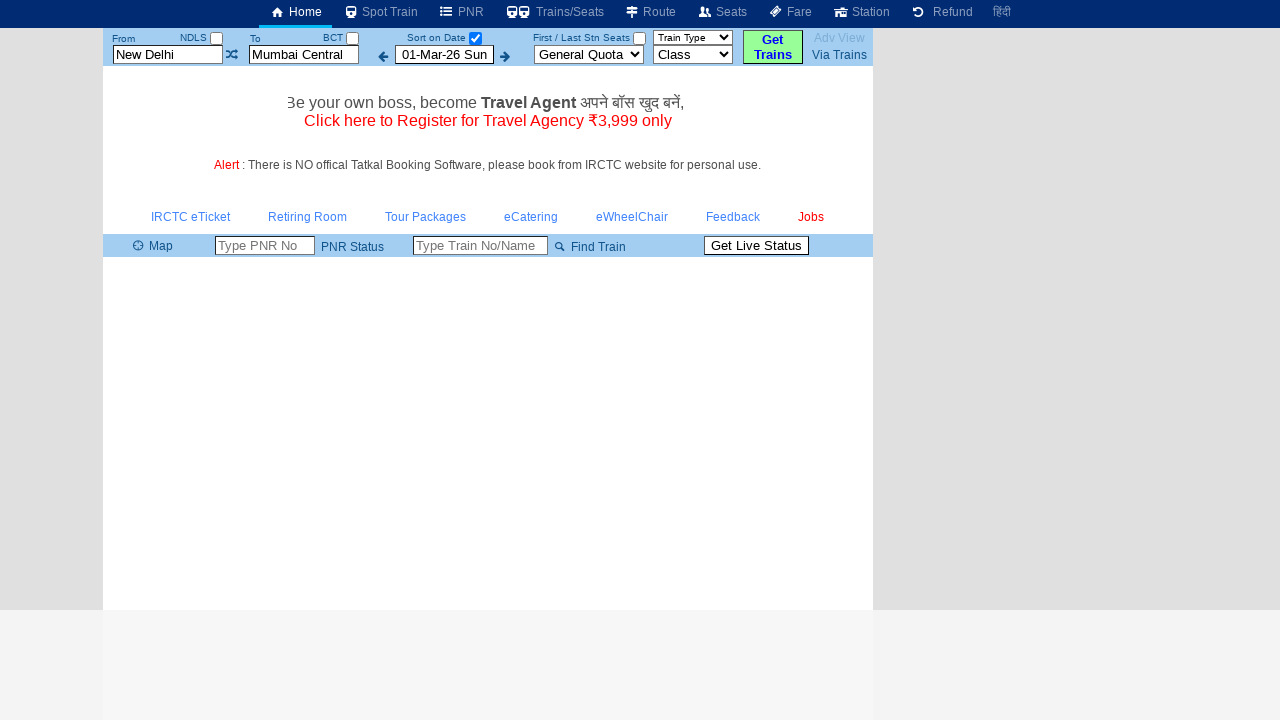

Cleared the 'From' station field on #txtStationFrom
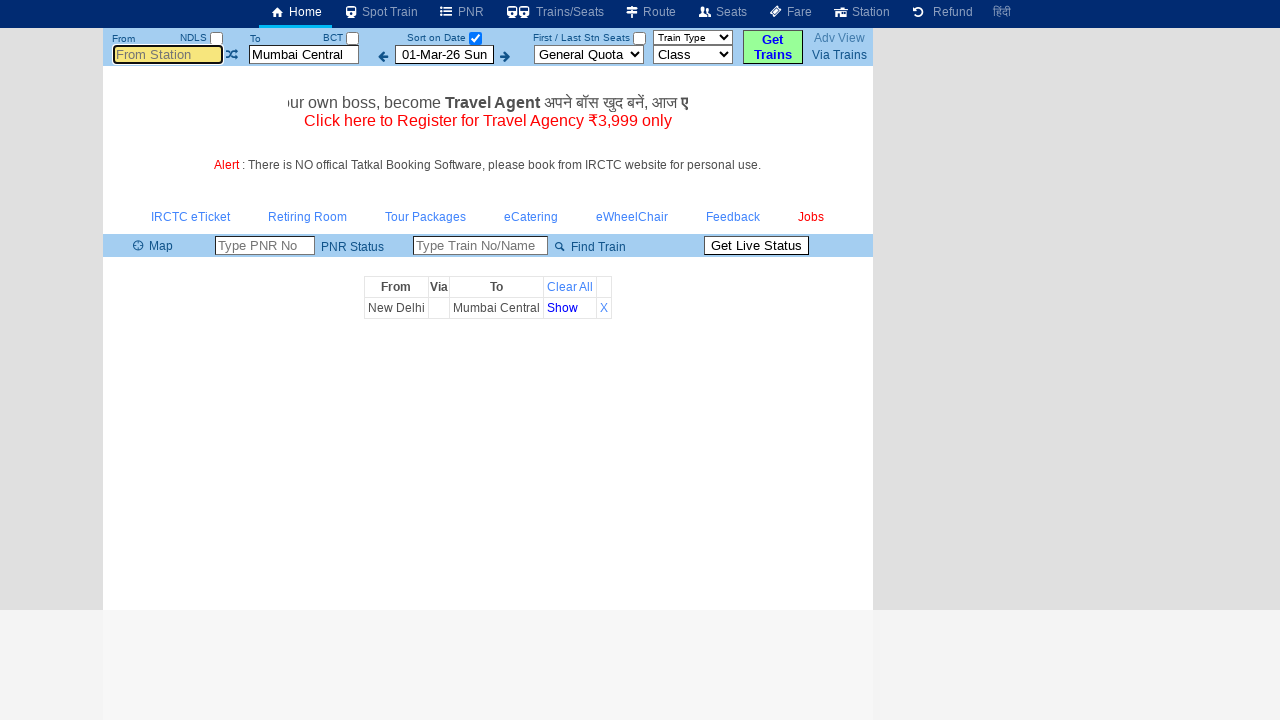

Entered 'ms' as source station code on #txtStationFrom
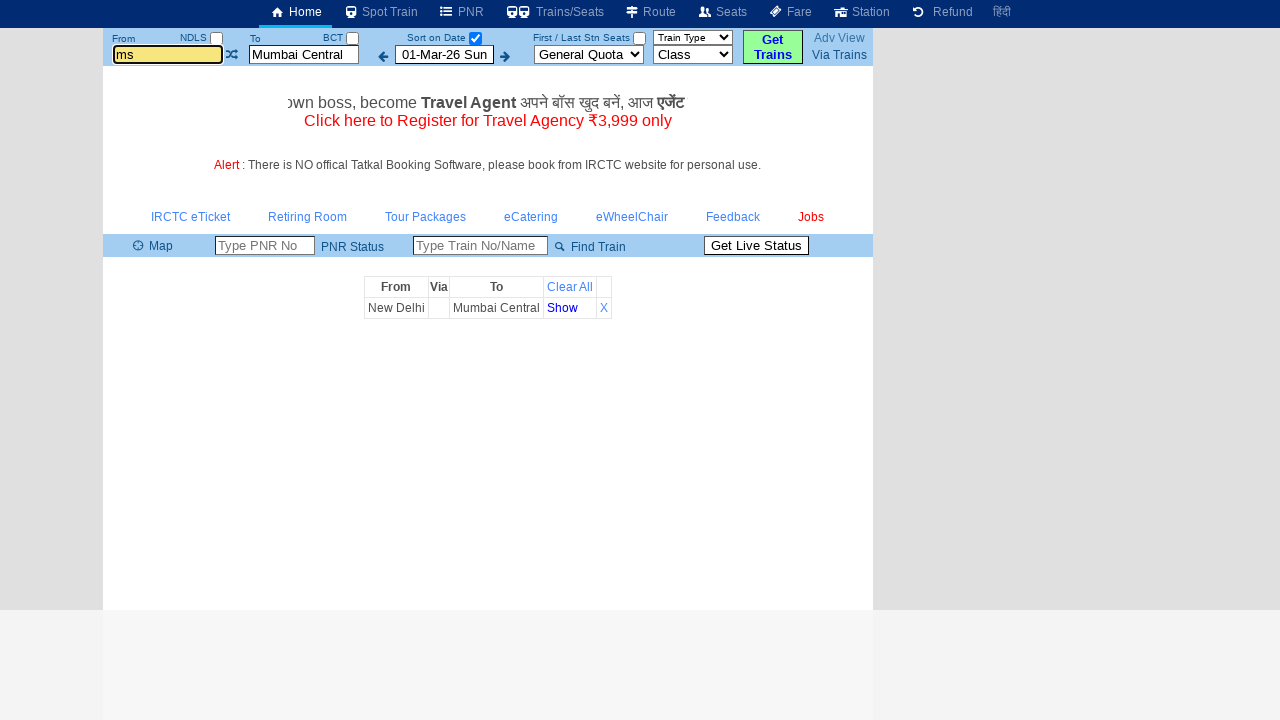

Pressed Enter to confirm source station selection on #txtStationFrom
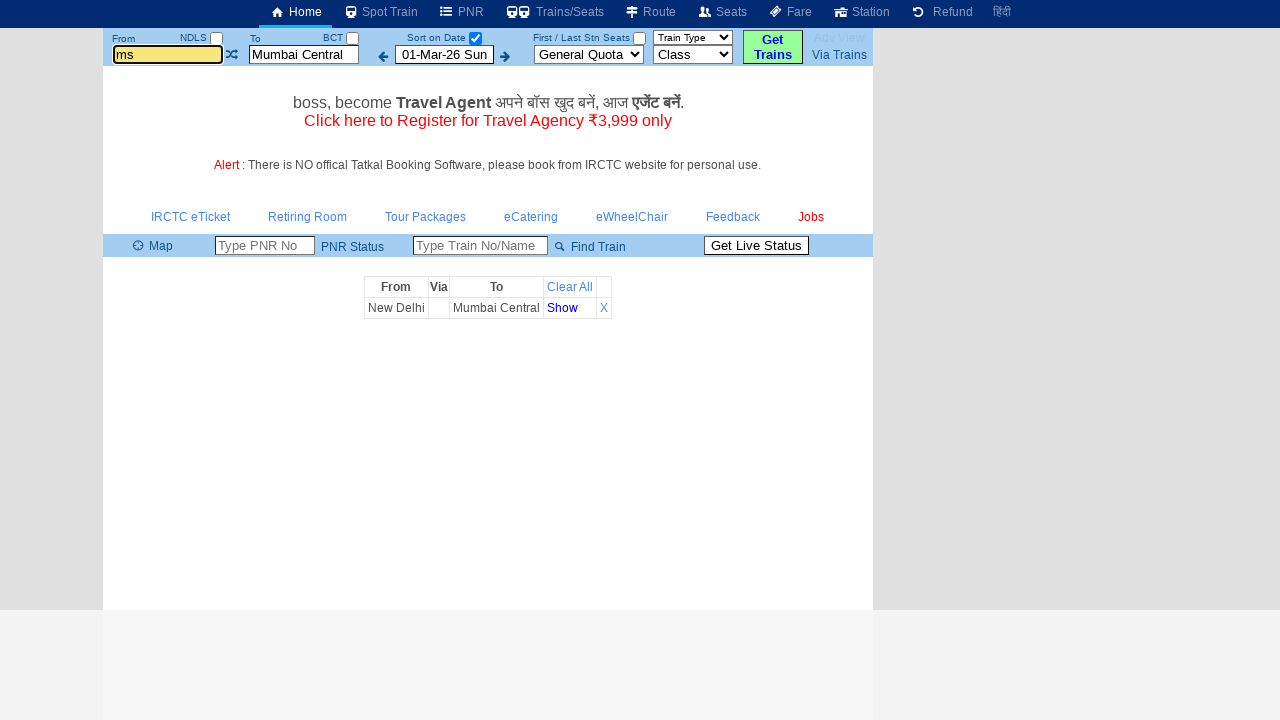

Cleared the 'To' station field on #txtStationTo
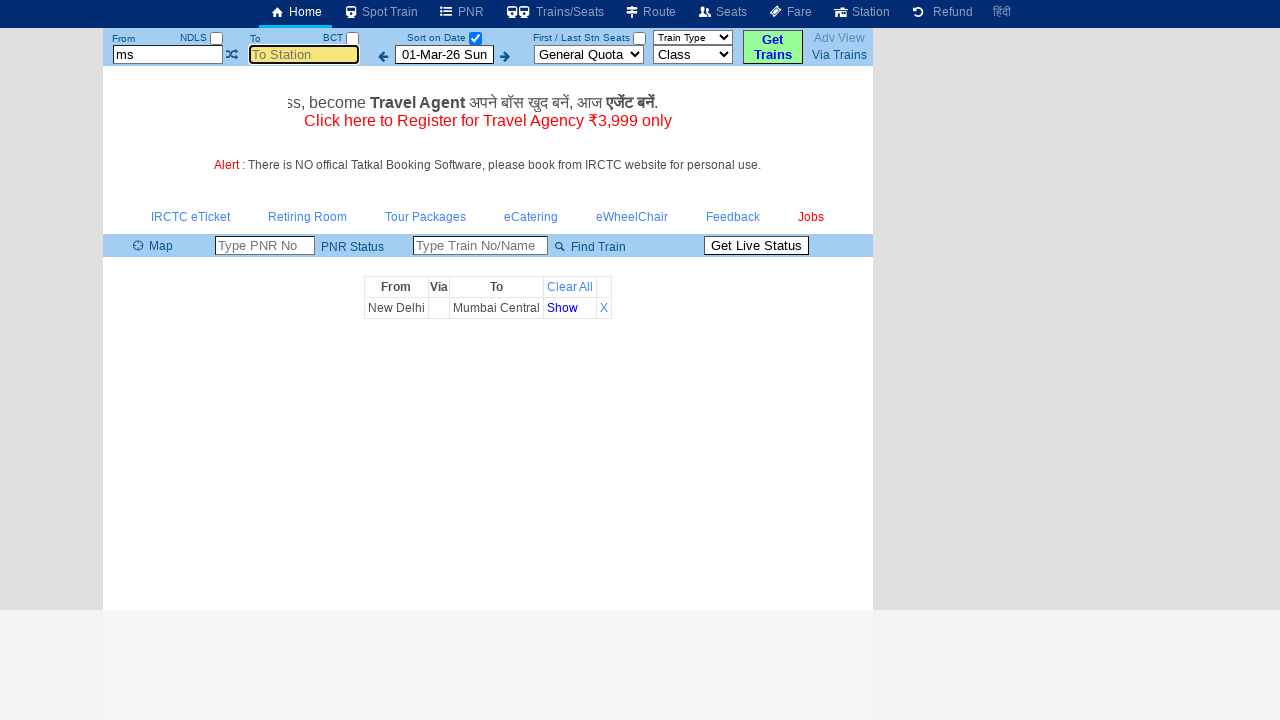

Entered 'mdu' as destination station code on #txtStationTo
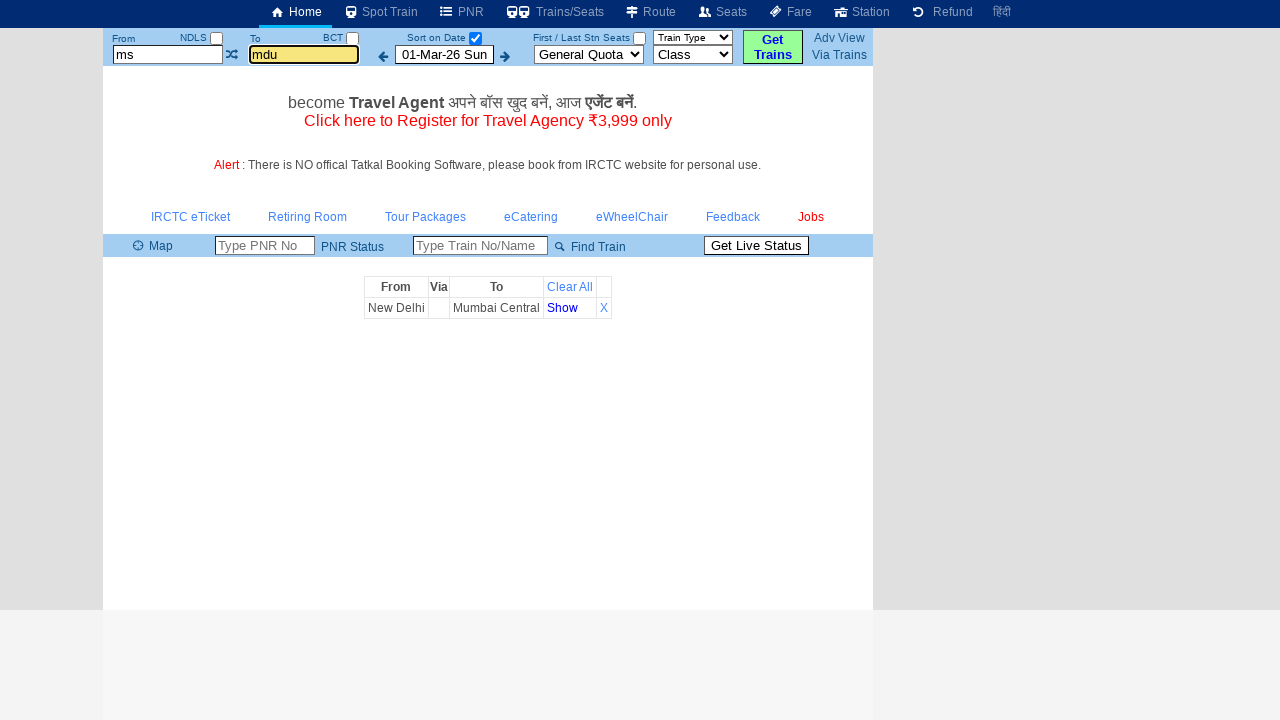

Pressed Enter to confirm destination station selection on #txtStationTo
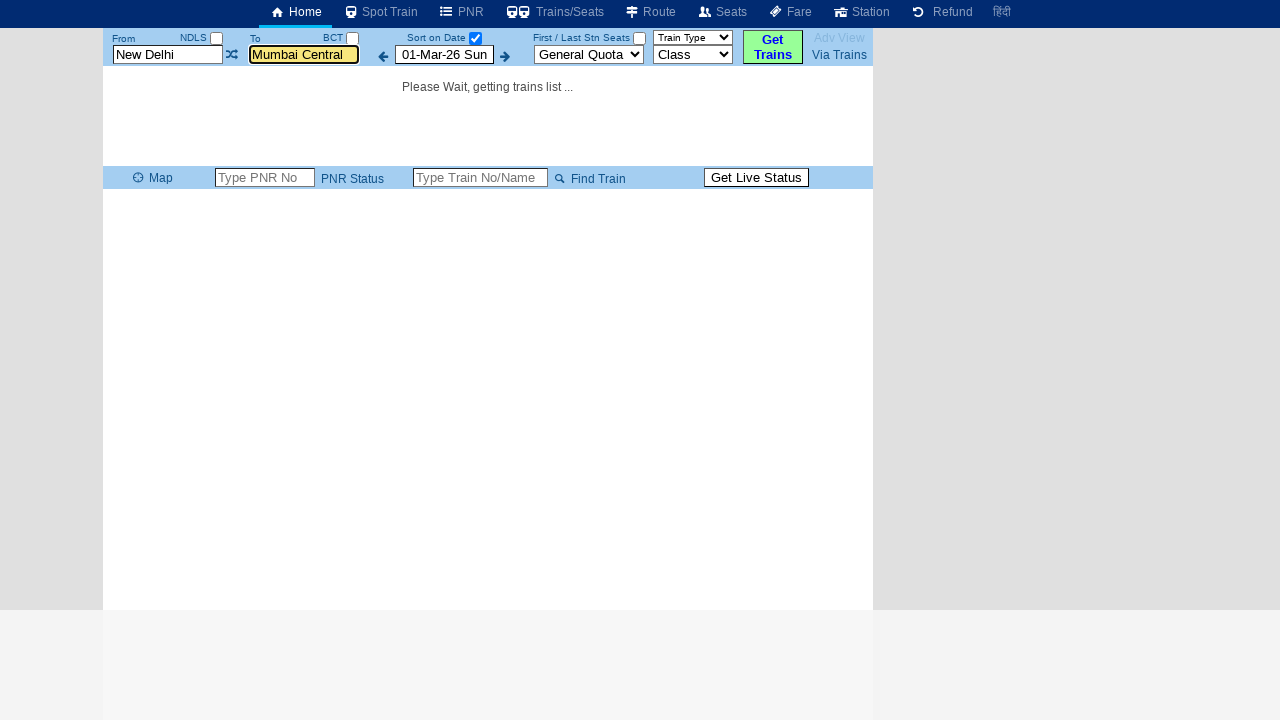

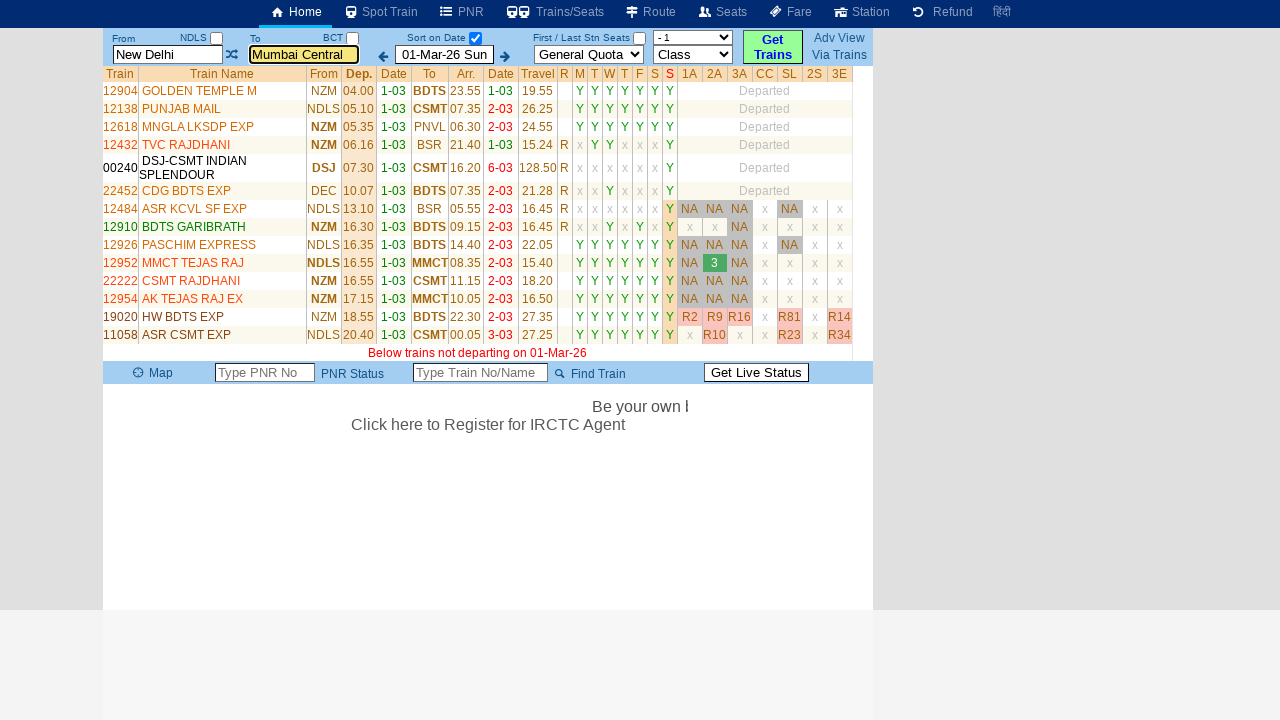